Tests the country dropdown selector on a registration form by clicking to open it, typing a search query, and selecting "India" from the filtered results.

Starting URL: https://demo.automationtesting.in/Register.html

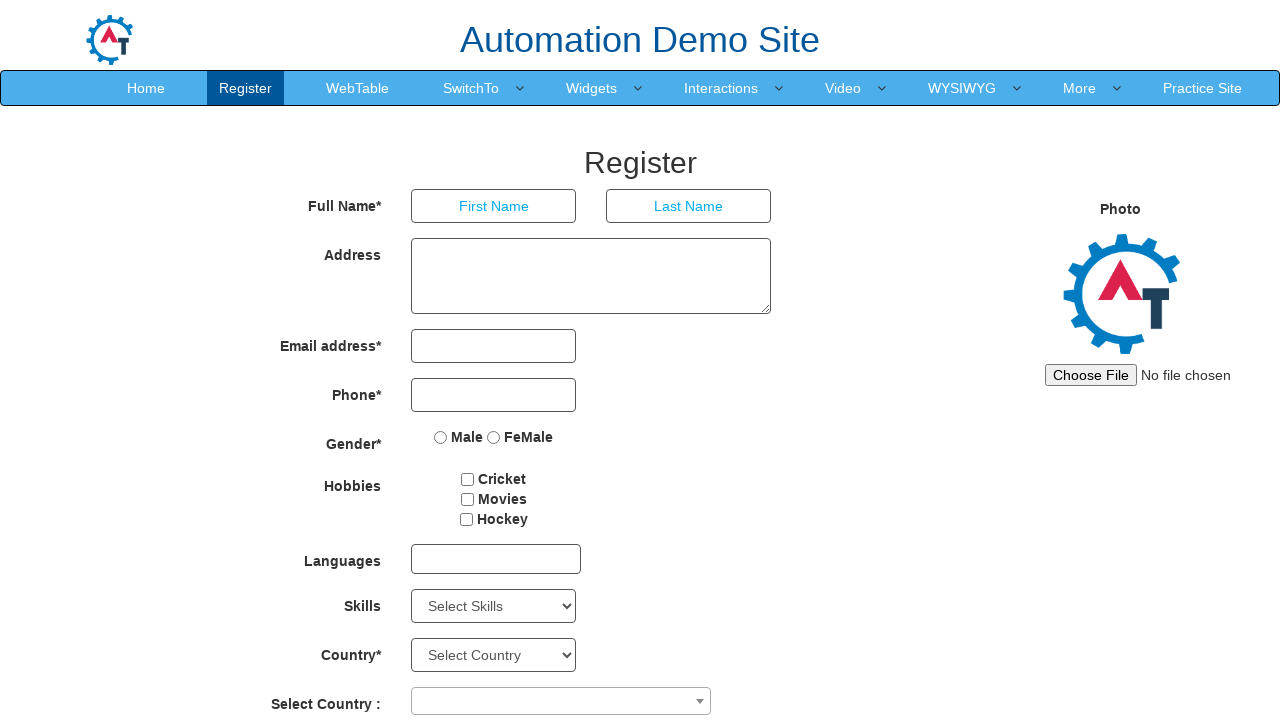

Clicked on country dropdown to open it at (561, 701) on span[aria-labelledby='select2-country-container']
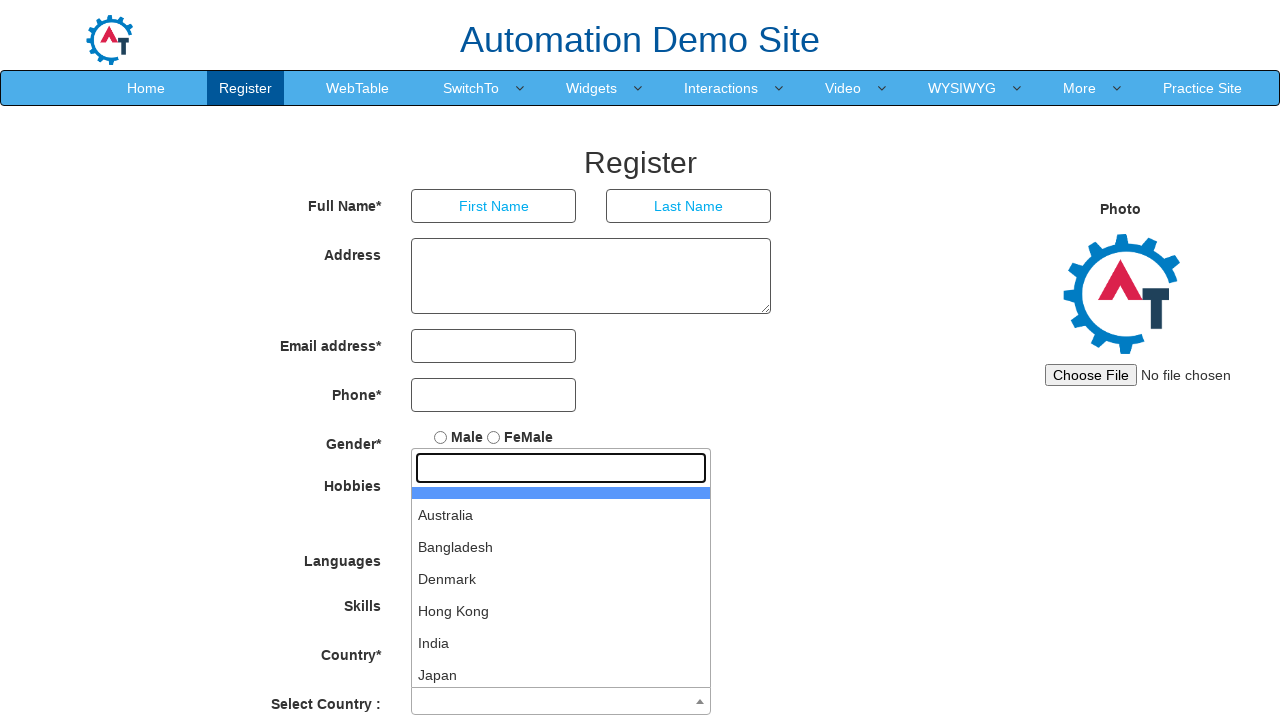

Typed 'India' in the country search field on input.select2-search__field
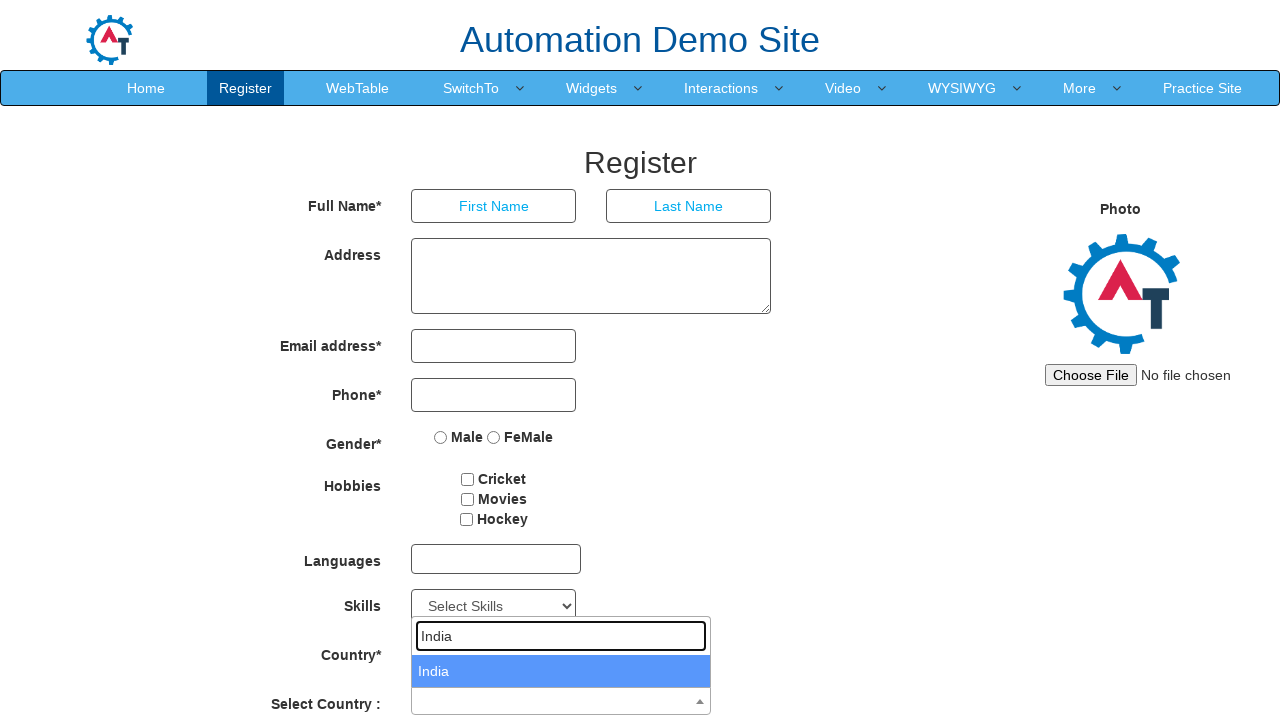

Selected 'India' from the filtered dropdown results at (561, 671) on li:text('India')
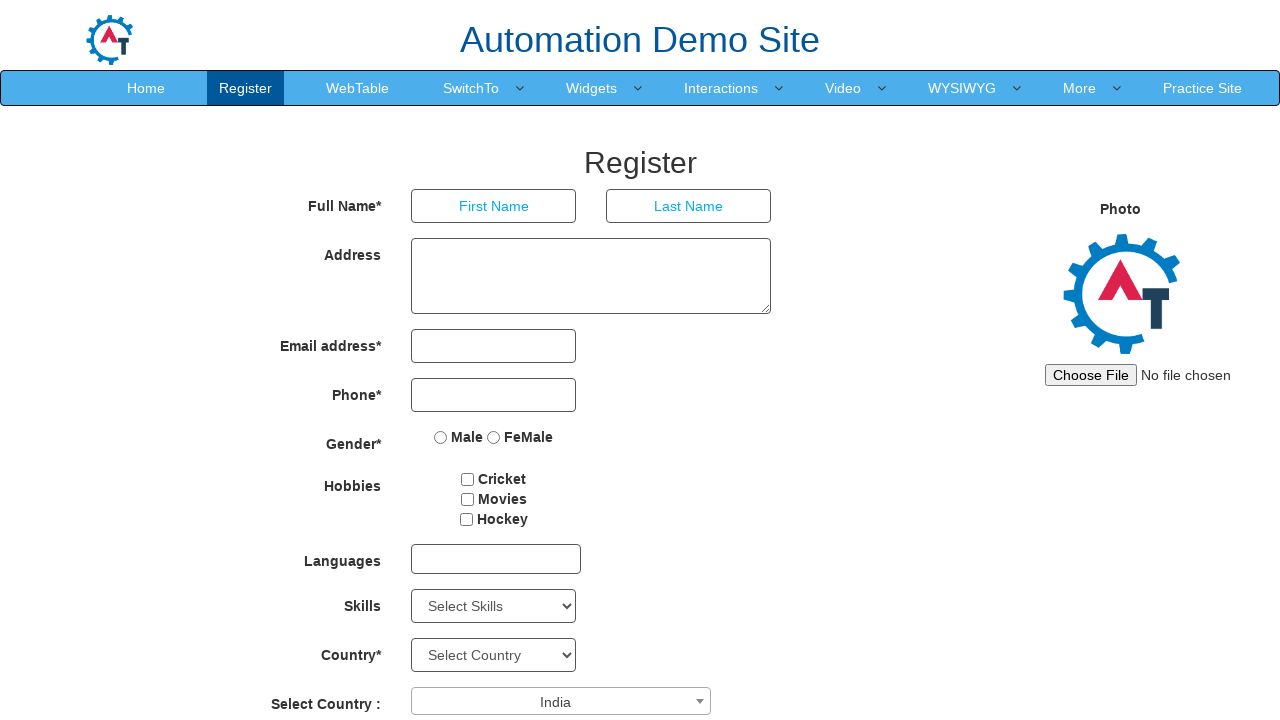

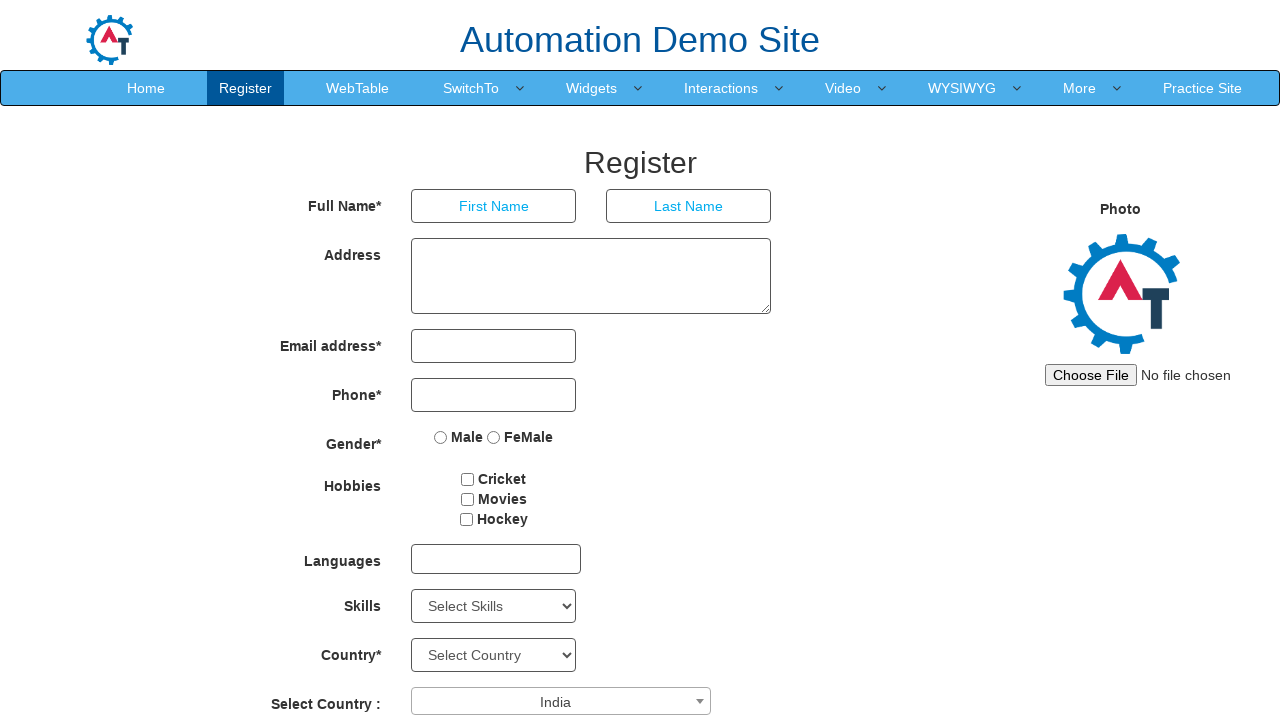